Navigates to a football statistics page, clicks the "All matches" button to view all match data, and verifies the match table rows are displayed.

Starting URL: https://adamchoi.co.uk/teamgoals/detailed

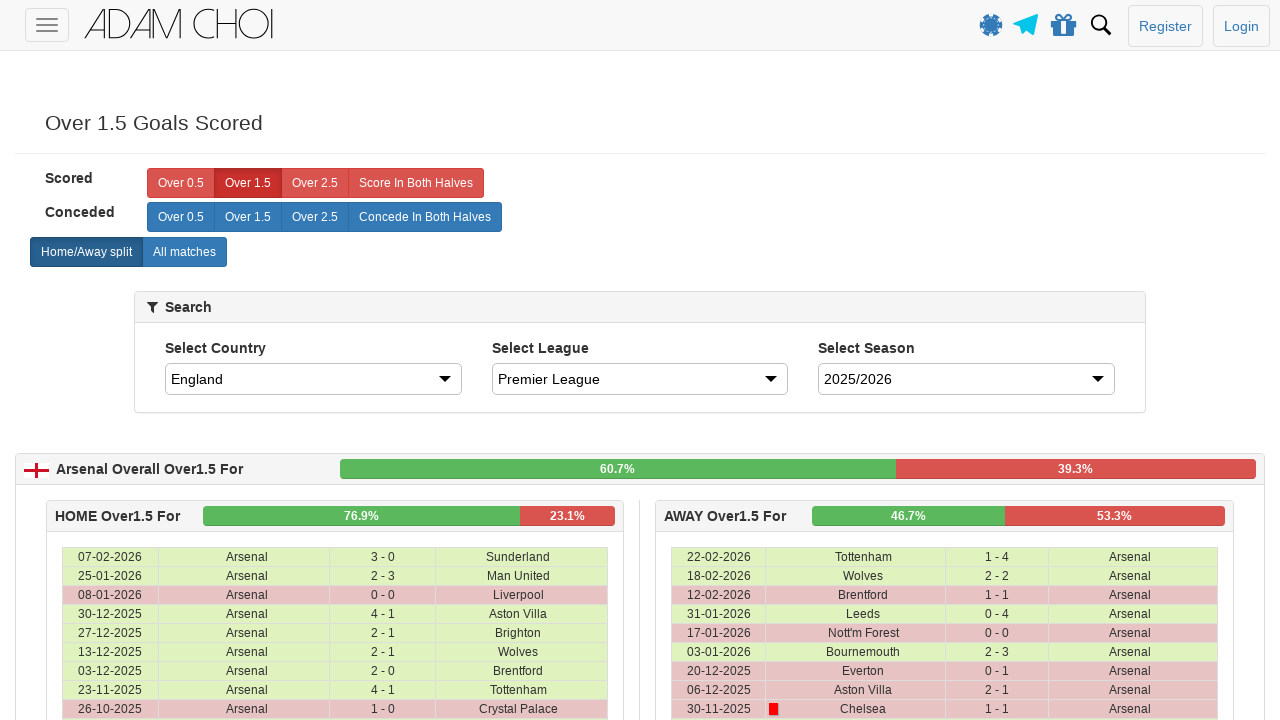

Navigated to football statistics page
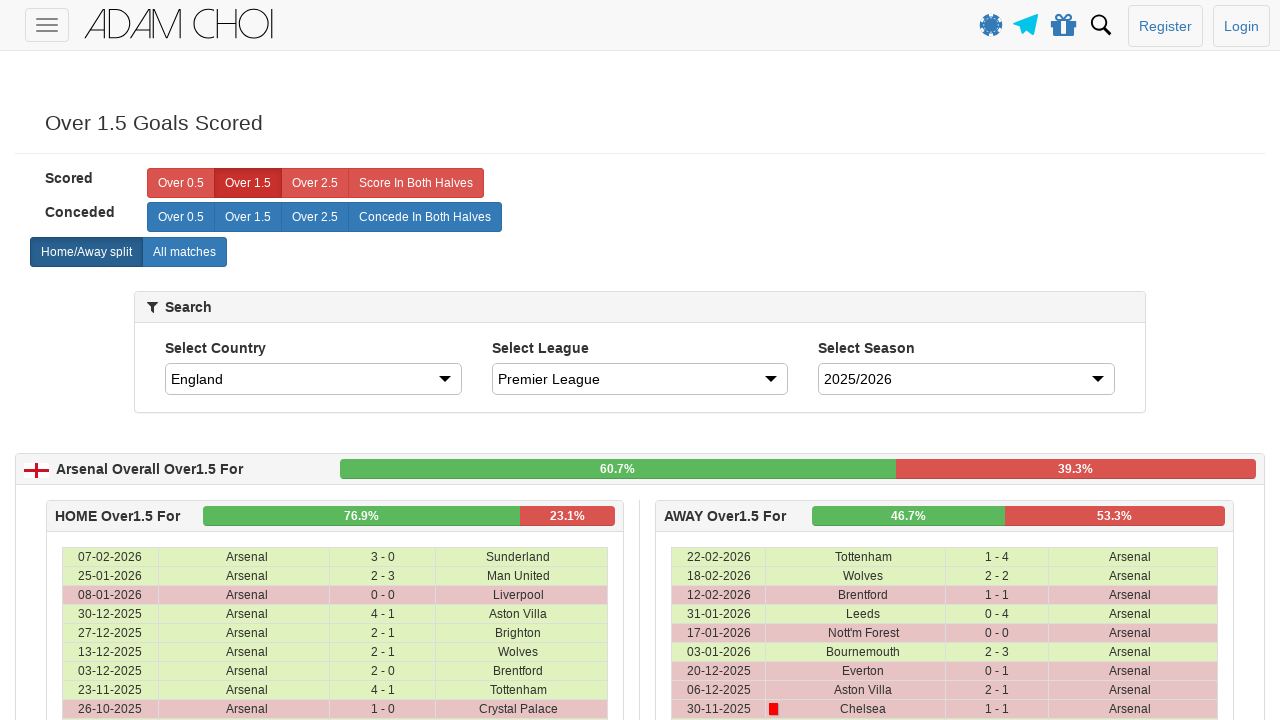

Clicked the 'All matches' button to view all match data at (184, 252) on xpath=//label[@analytics-event="All matches"]
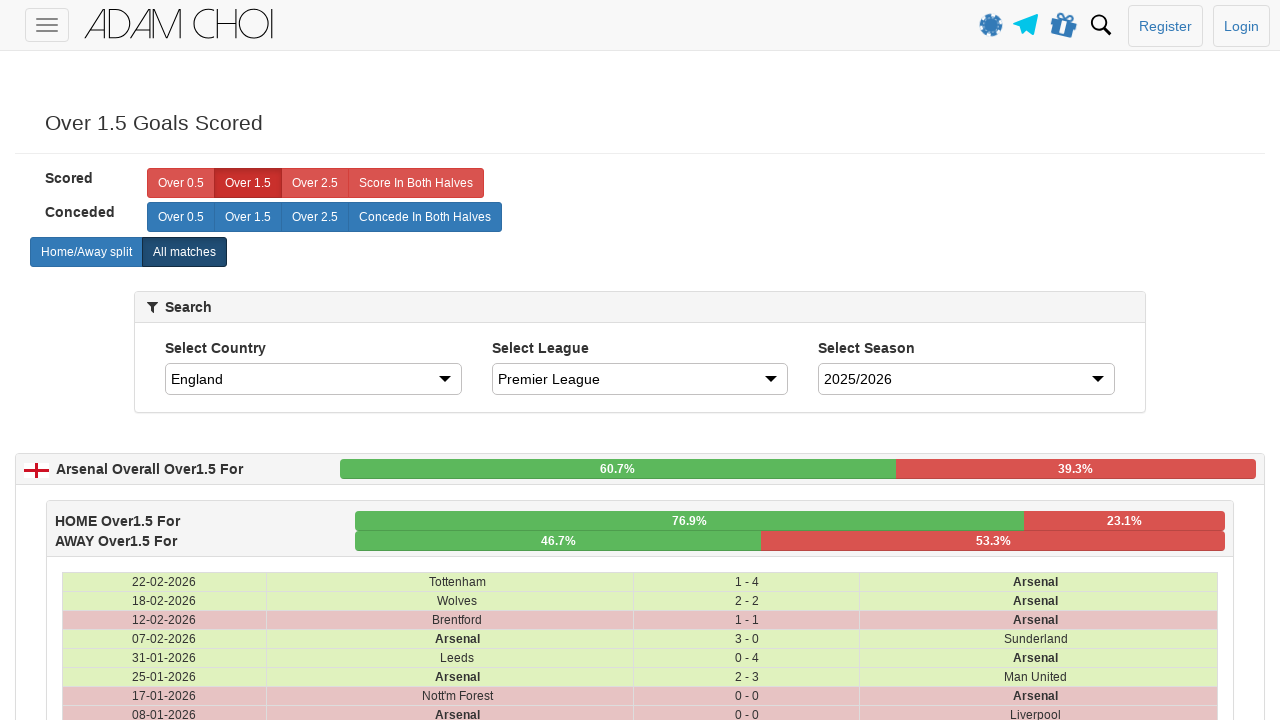

Match table rows loaded and are now visible
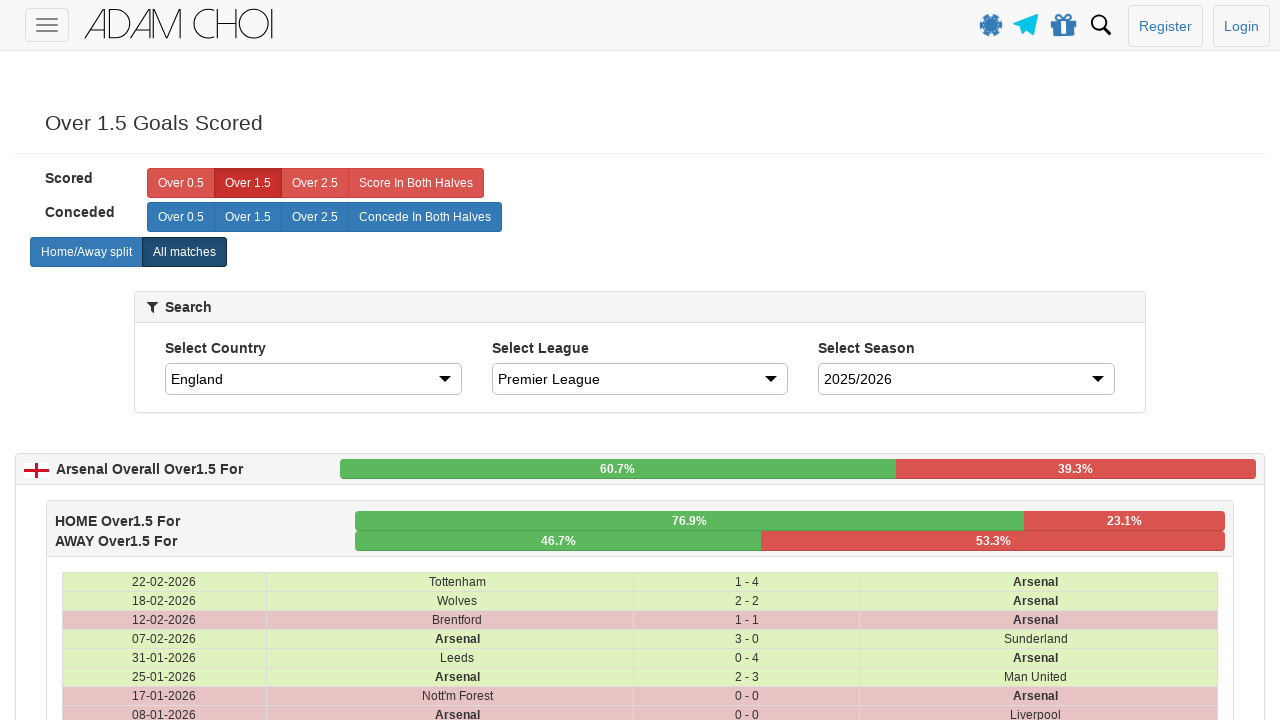

Verified that match table rows are displayed
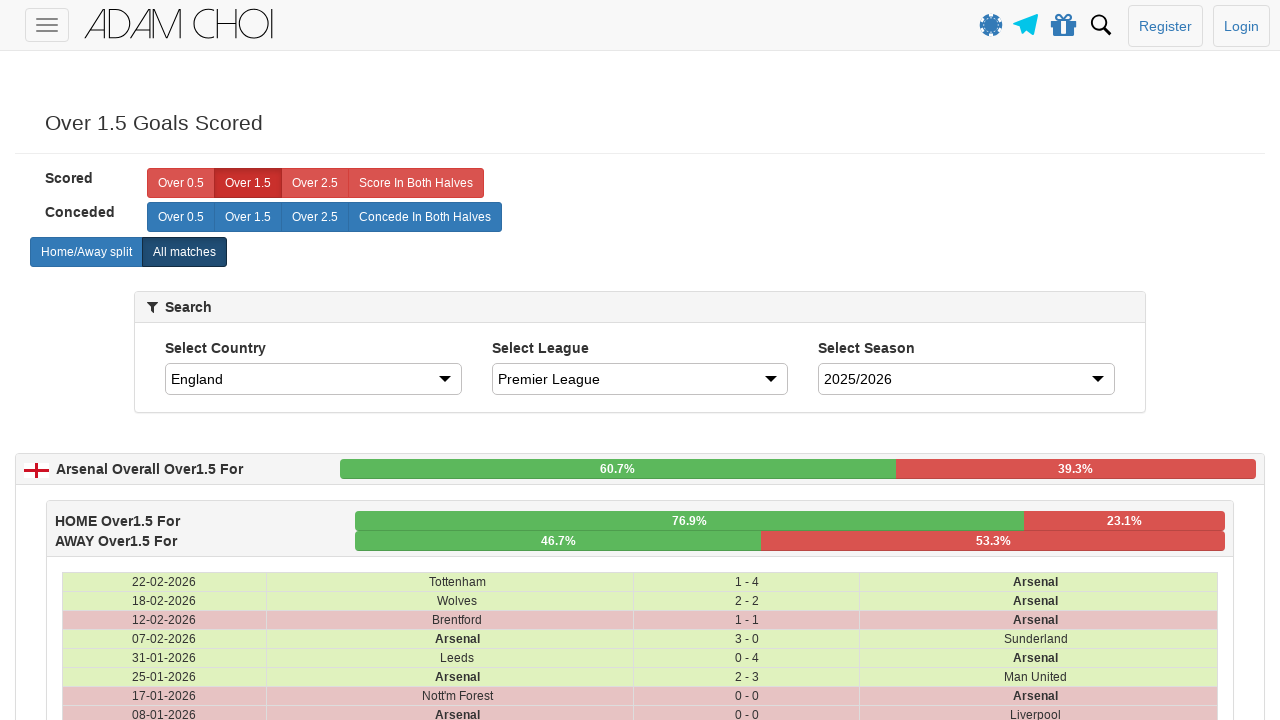

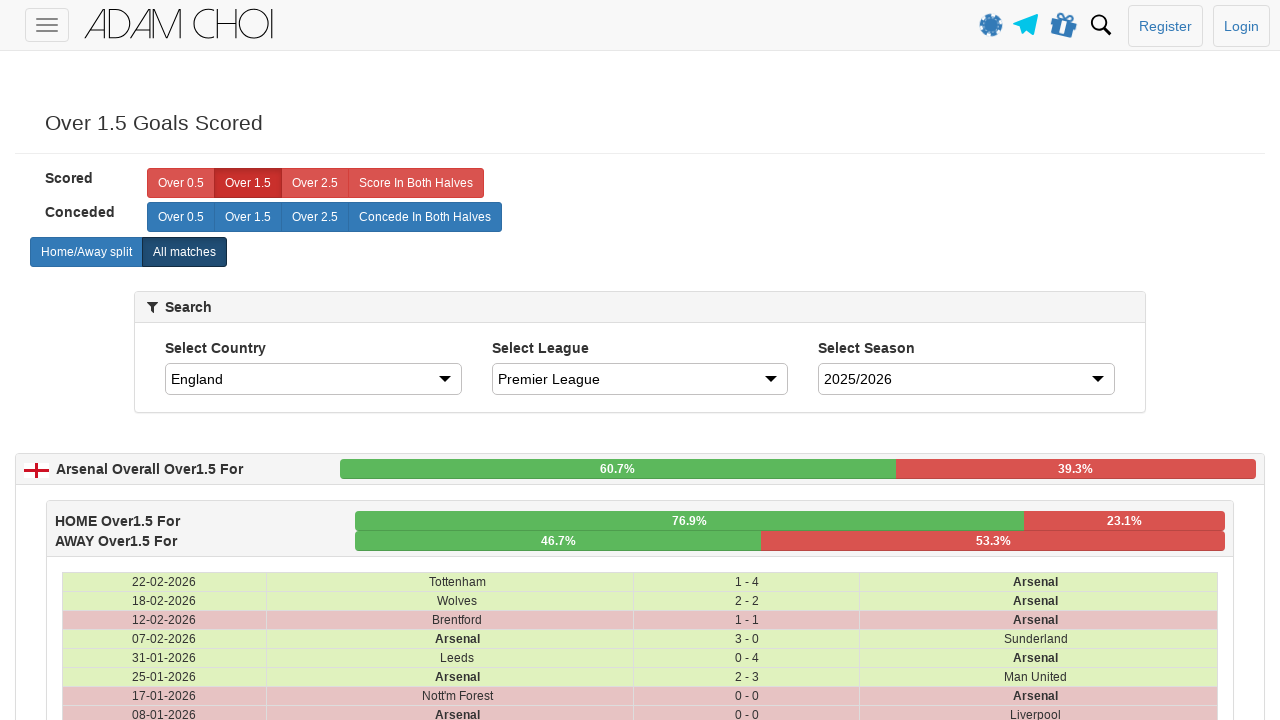